Tests JavaScript alert handling by clicking a button that triggers an alert, accepting the alert, and verifying the result message is displayed correctly on the page.

Starting URL: http://the-internet.herokuapp.com/javascript_alerts

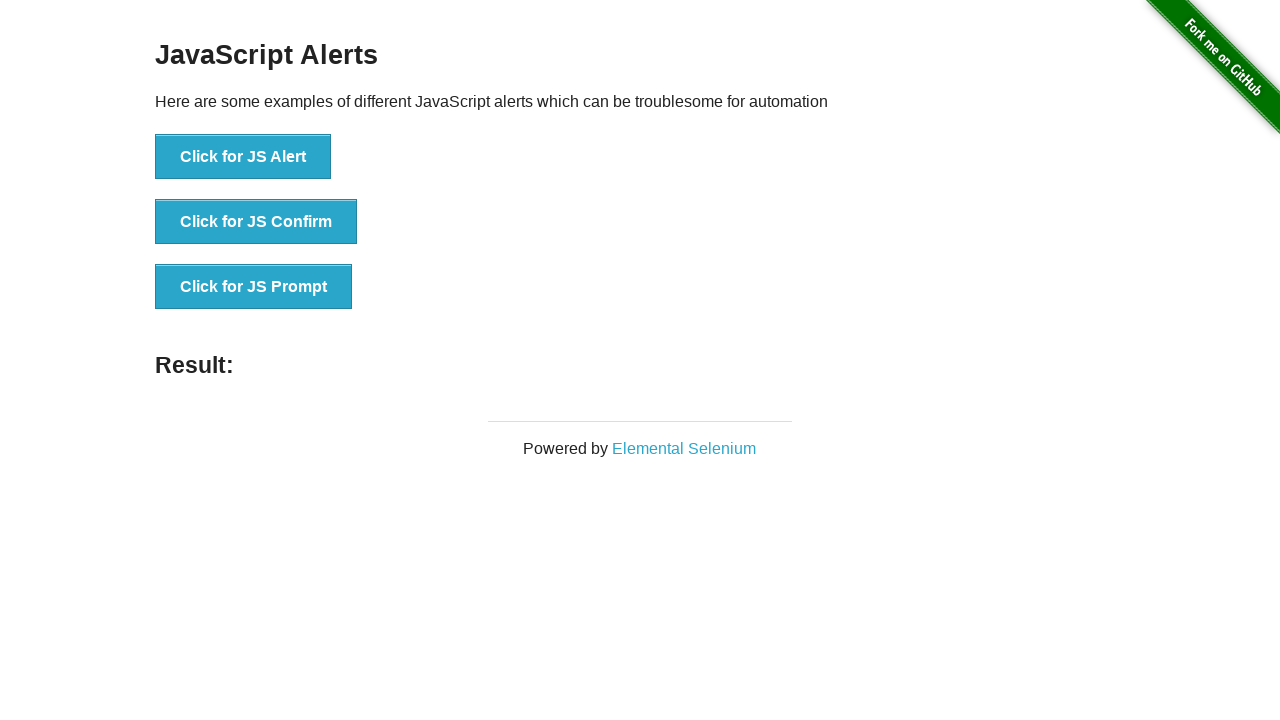

Set up dialog handler to automatically accept alerts
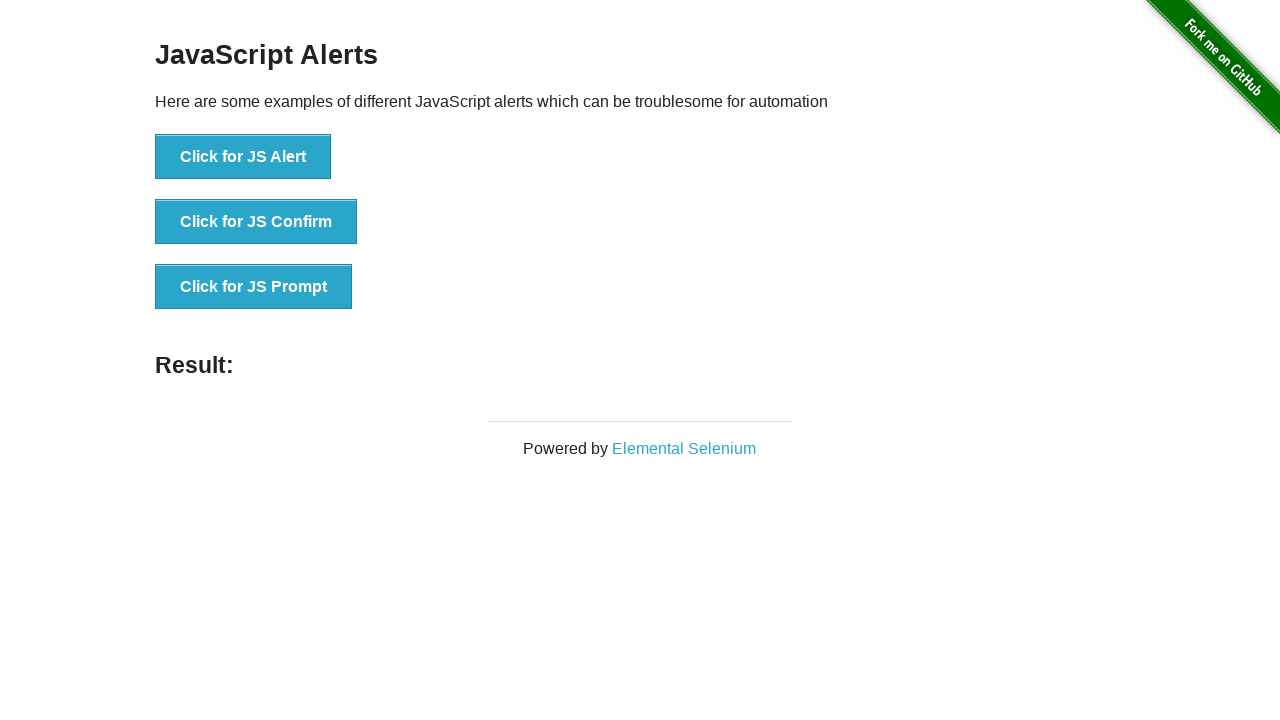

Clicked button to trigger JavaScript alert at (243, 157) on ul > li:nth-child(1) > button
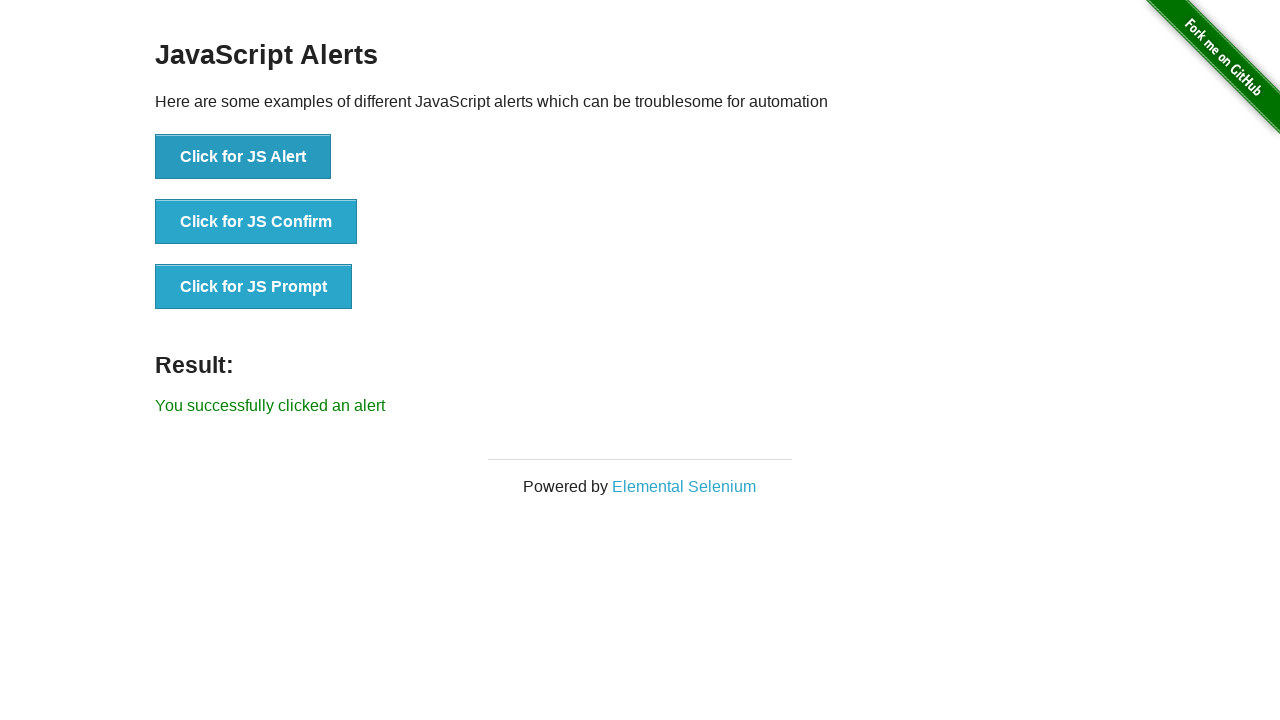

Result message element loaded
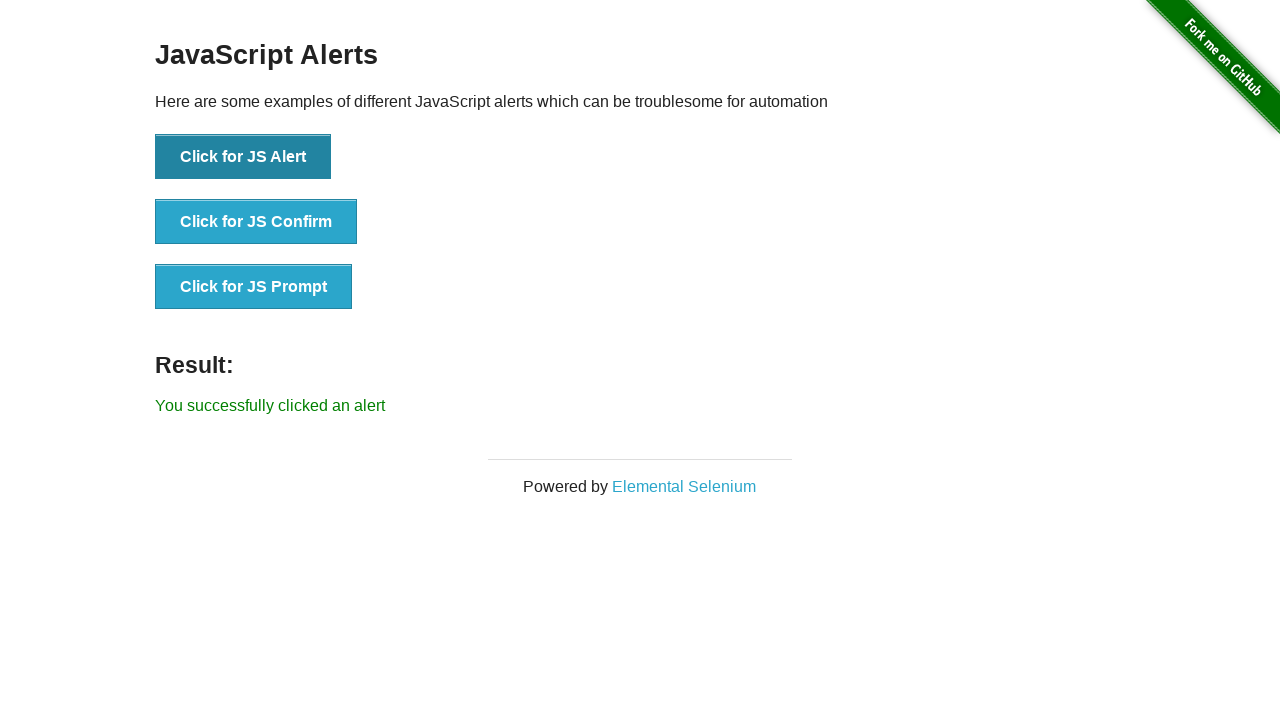

Retrieved result message text content
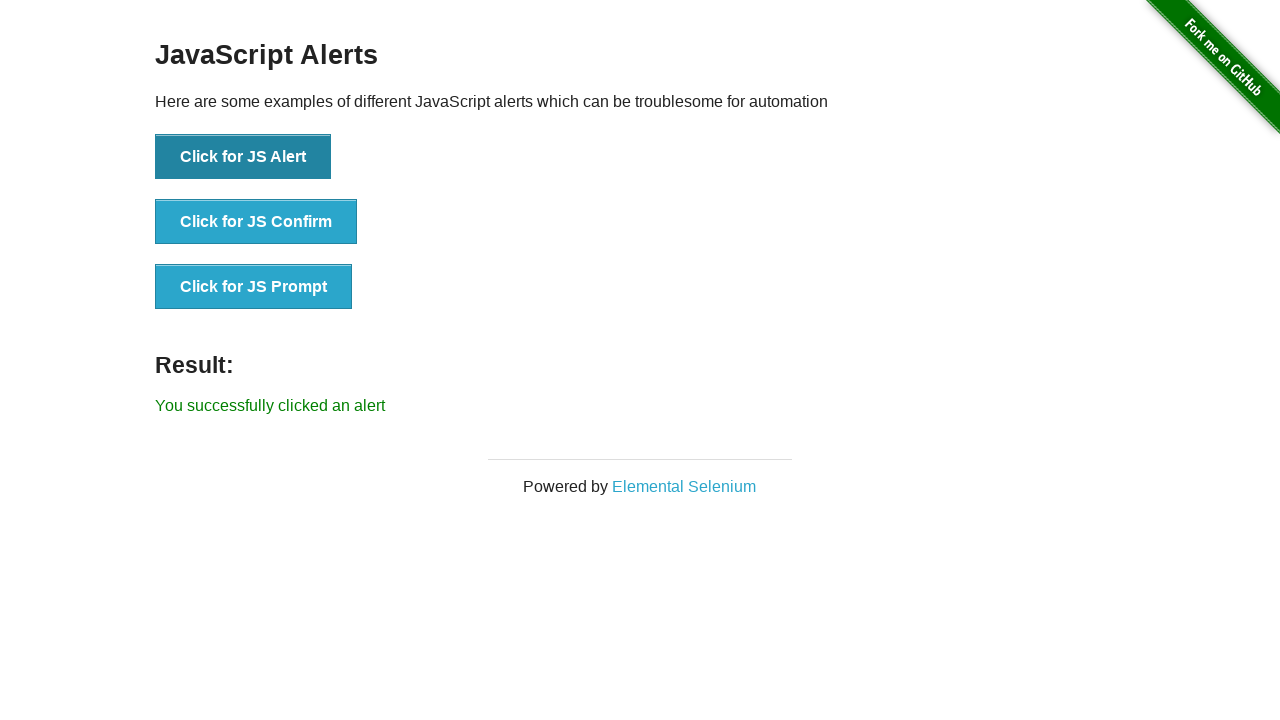

Verified result message matches expected text 'You successfully clicked an alert'
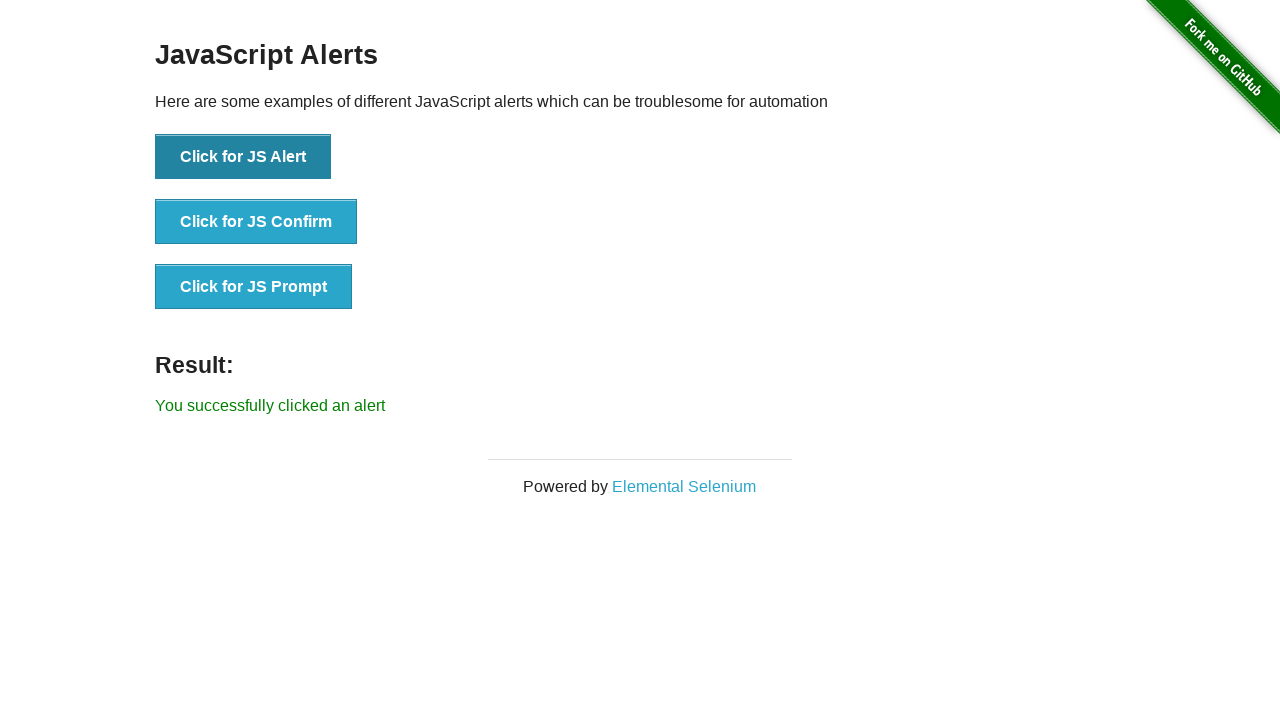

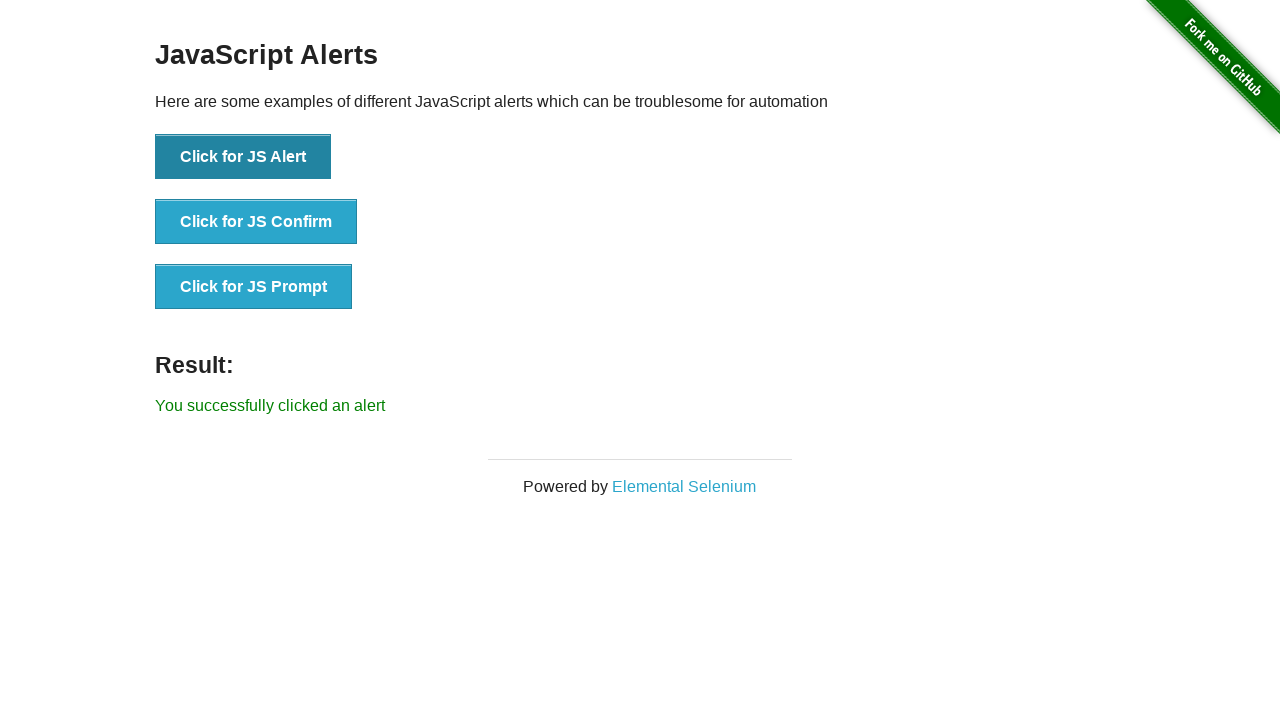